Handles a JavaScript confirm dialog by accepting or dismissing it based on the message

Starting URL: http://www.w3schools.com/js/tryit.asp?filename=tryjs_confirm

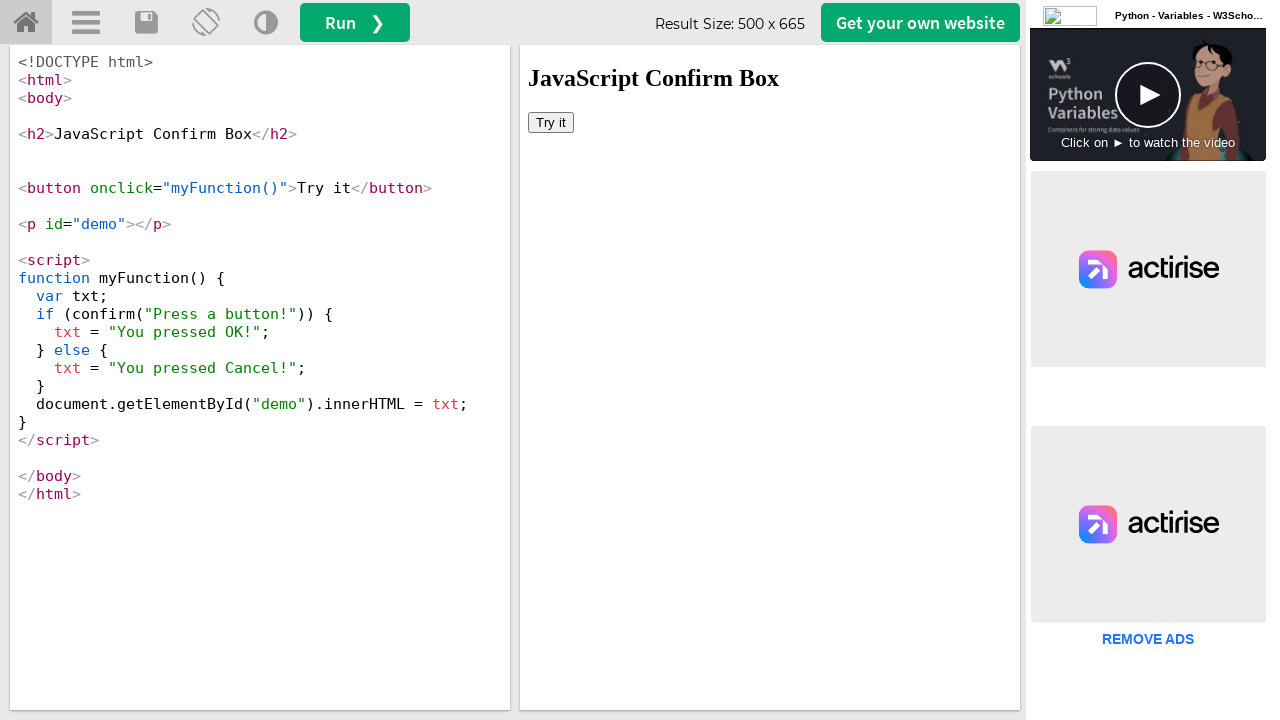

Located iframe with ID 'iframeResult'
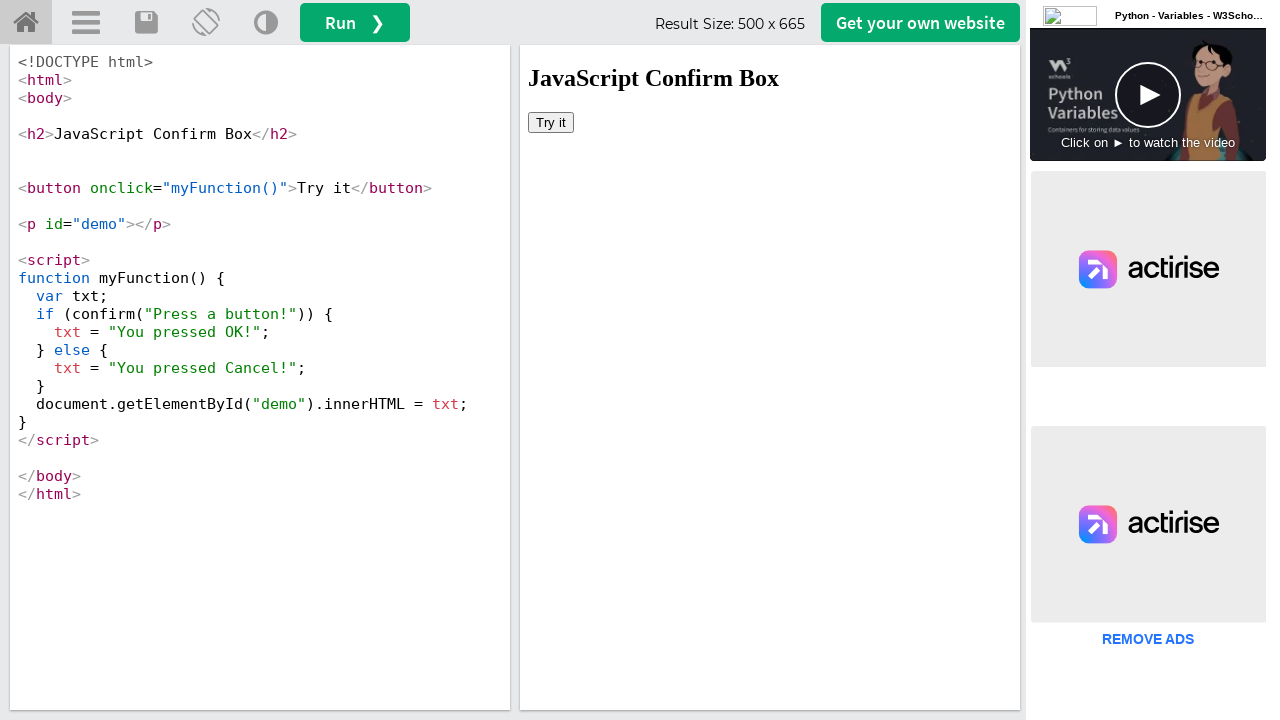

Set up dialog handler to accept or dismiss JavaScript confirm dialogs
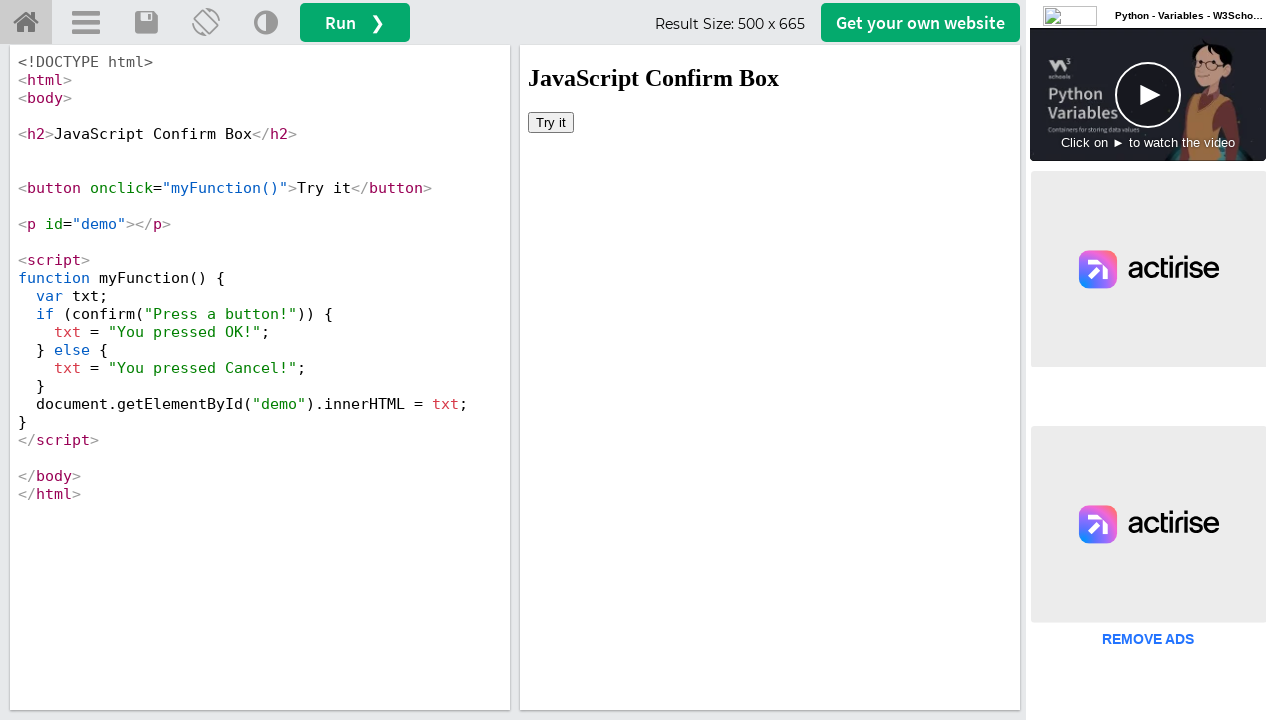

Clicked button to trigger JavaScript confirm dialog at (551, 122) on #iframeResult >> internal:control=enter-frame >> xpath=/html/body/button
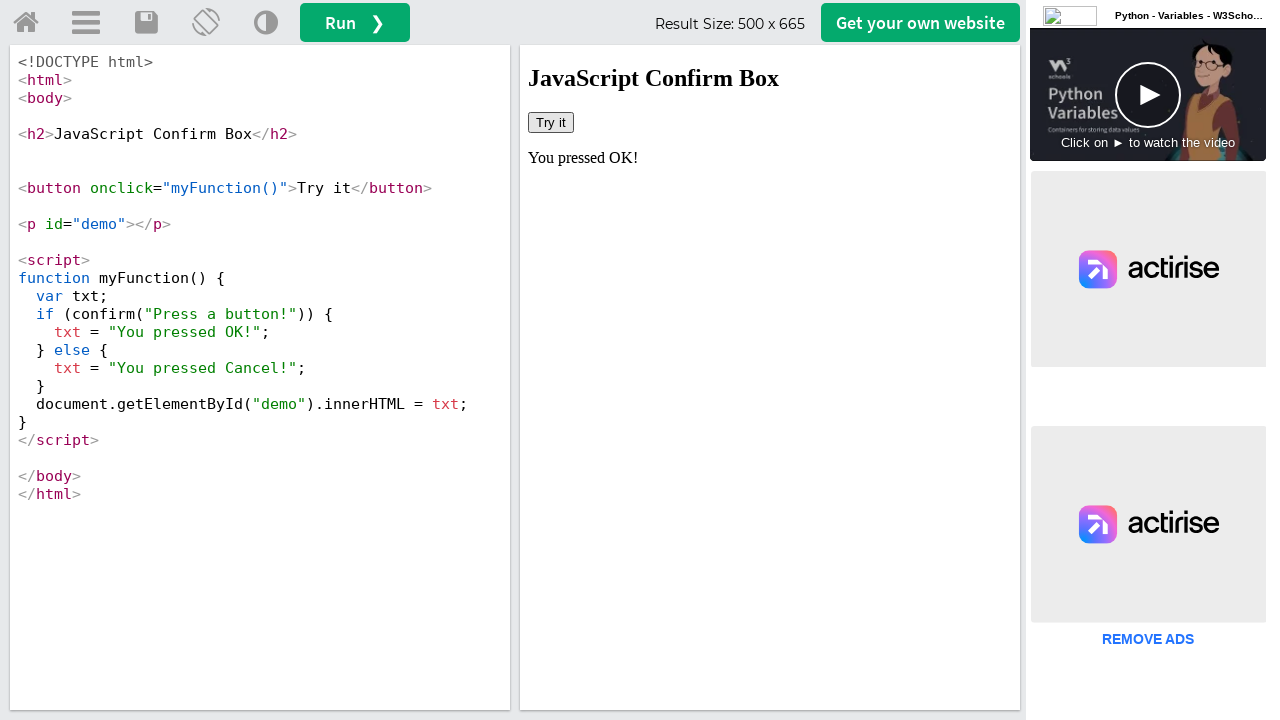

Waited 1 second for dialog to be handled
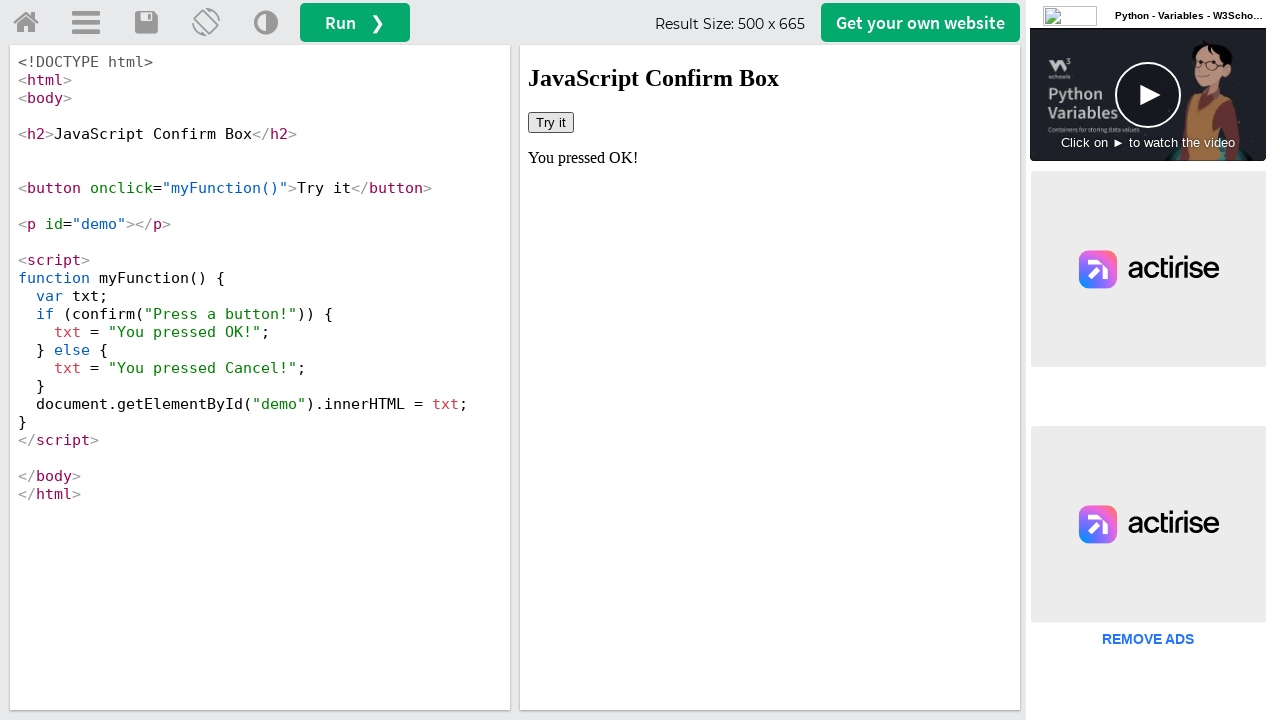

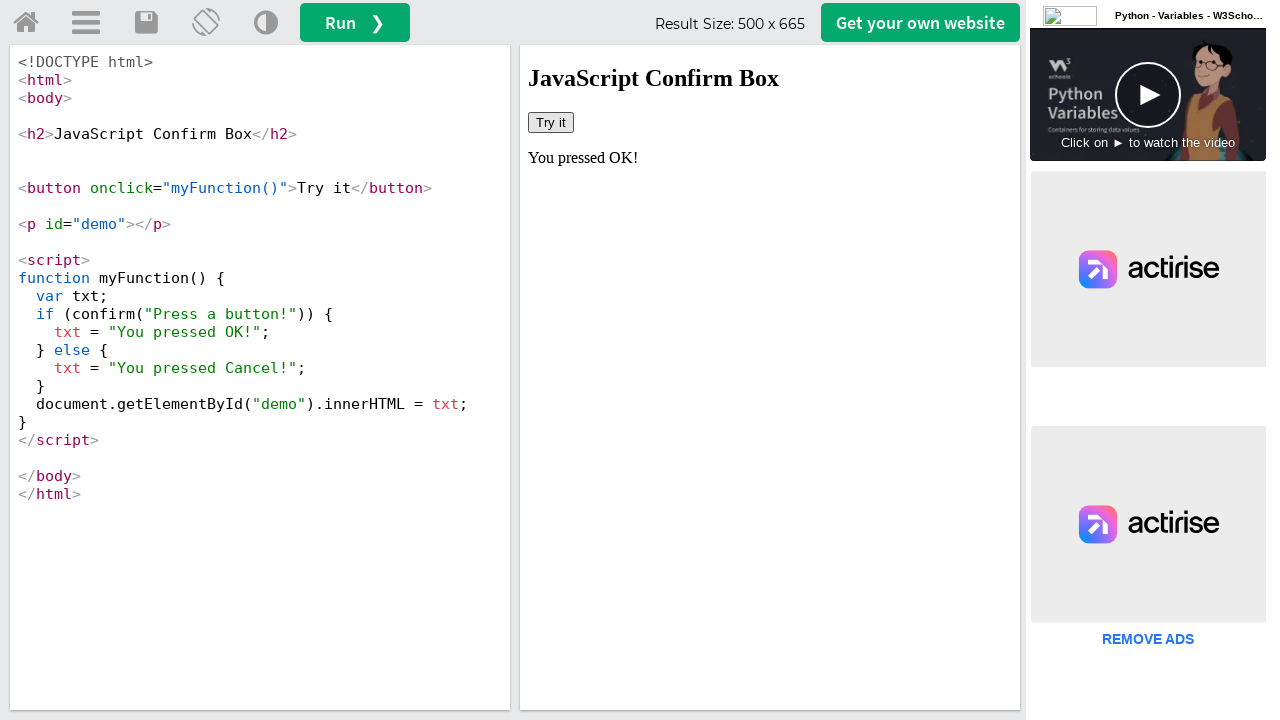